Tests JavaScript alert functionality by triggering an alert in an iframe and verifying its text content before dismissing it

Starting URL: https://www.w3schools.com/jsref/tryit.asp?filename=tryjsref_alert

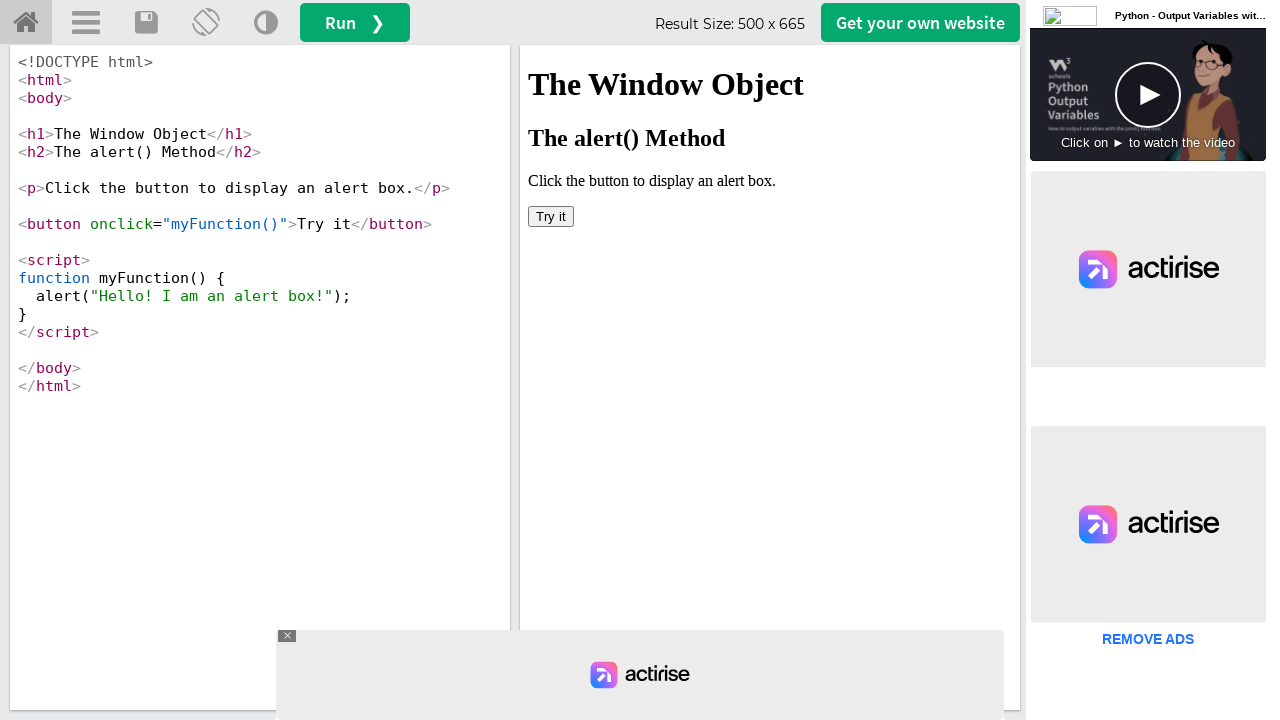

Located iframe containing the demo
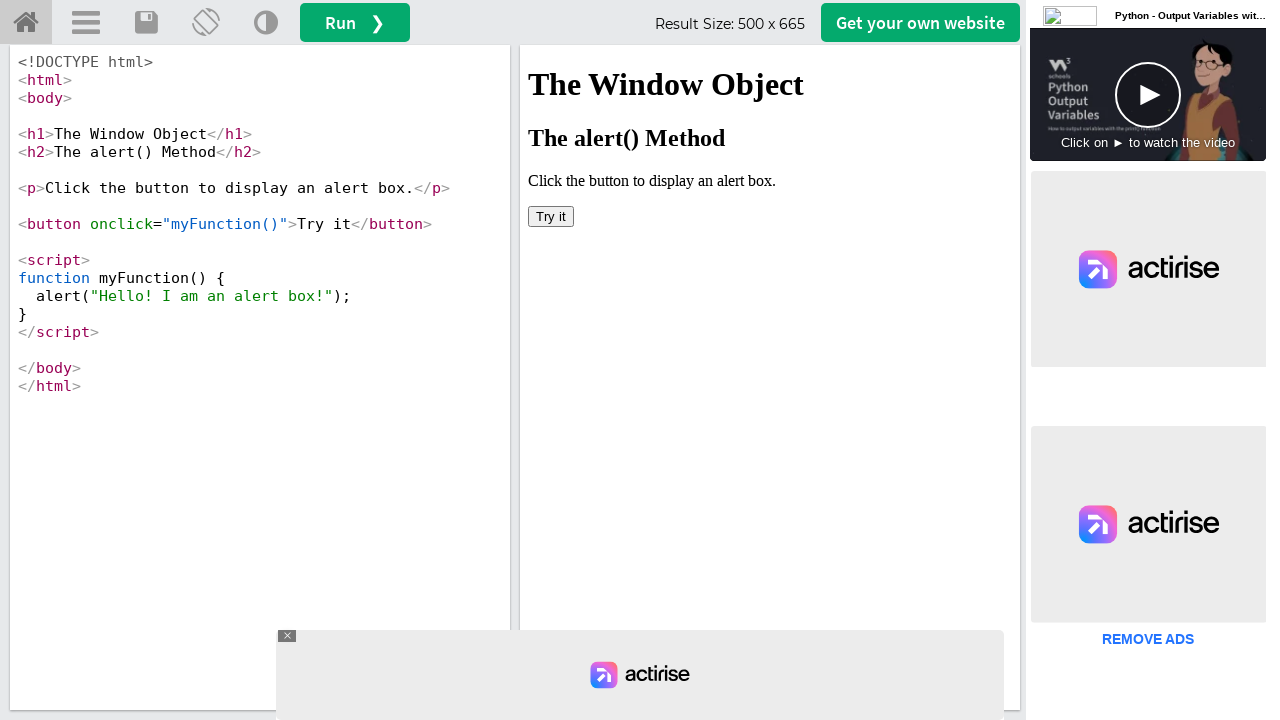

Clicked 'Try it' button to trigger JavaScript alert at (551, 216) on iframe[name='iframeResult'] >> internal:control=enter-frame >> button:has-text('
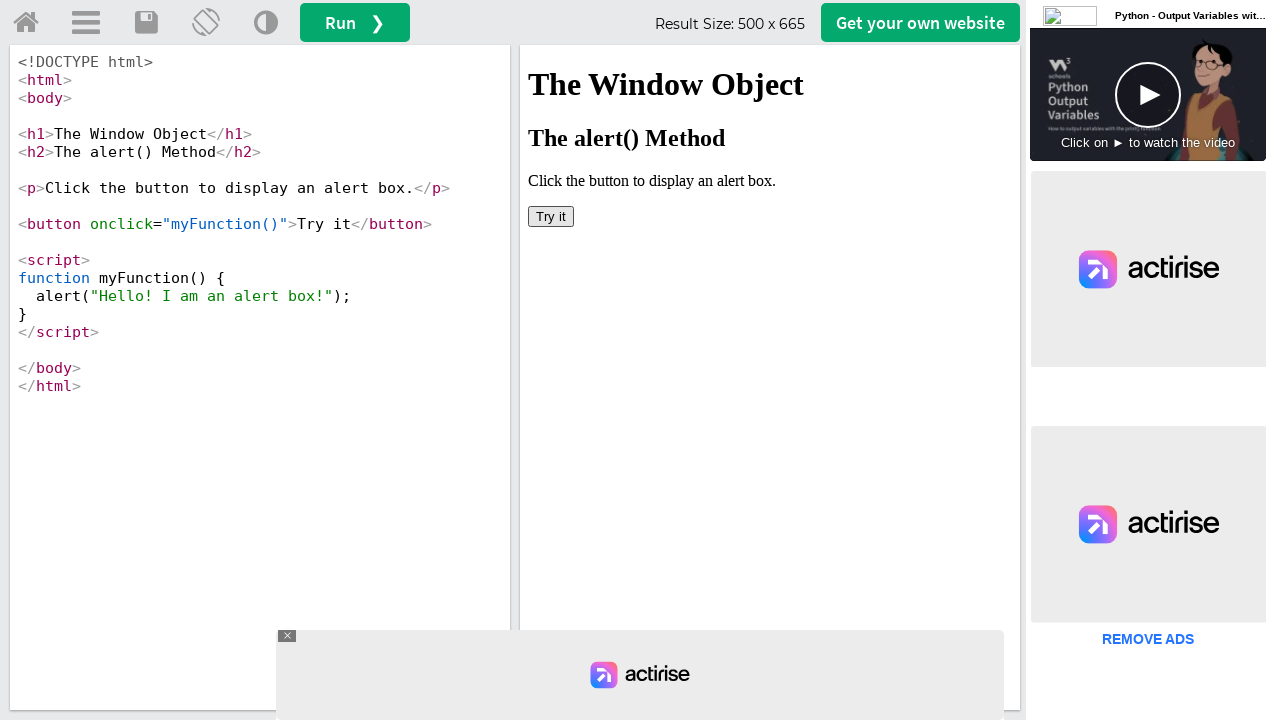

Set up alert dialog handler to accept alerts
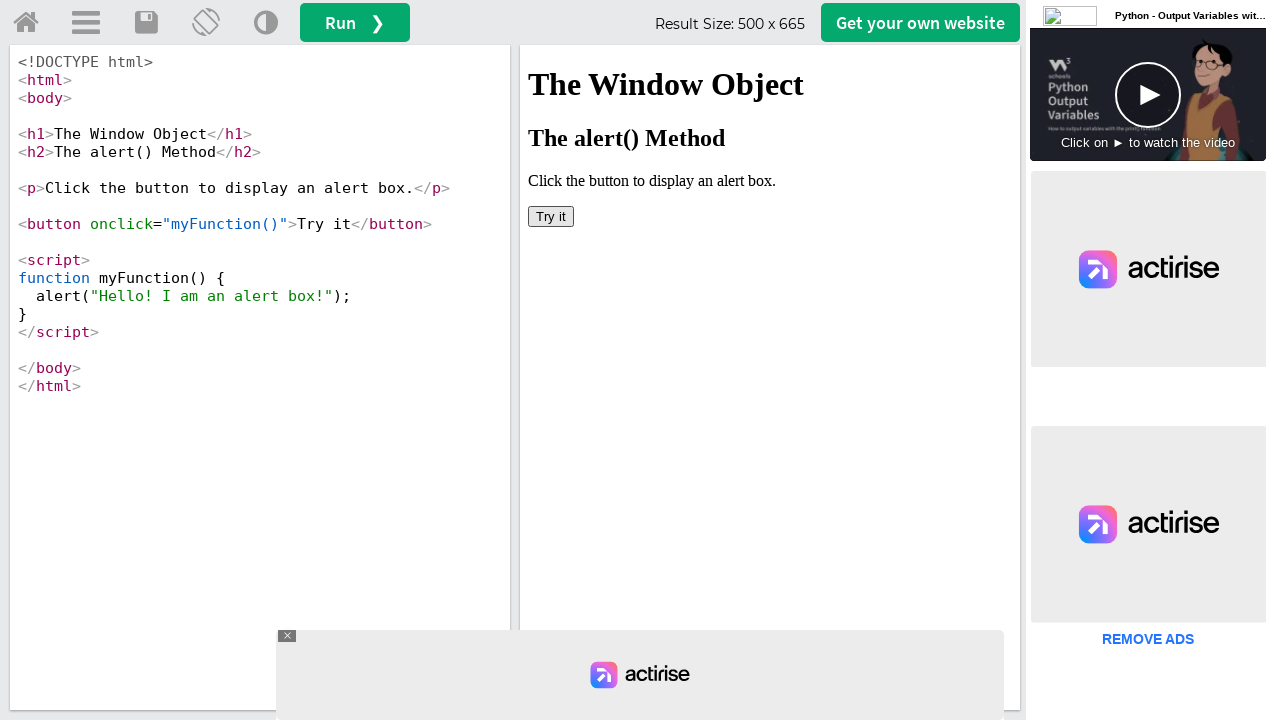

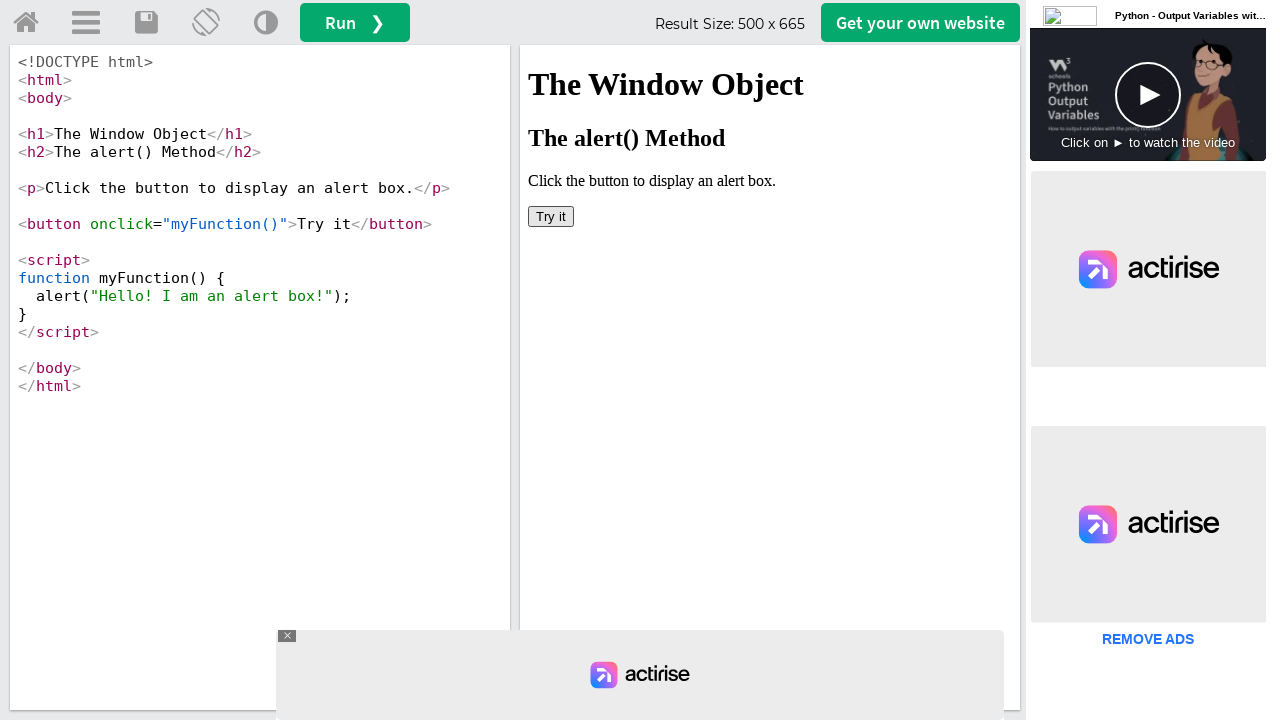